Tests a practice form by filling in various fields including name, email, gender, mobile, date of birth, subjects, address, state and city, then submits the form

Starting URL: https://demoqa.com/automation-practice-form

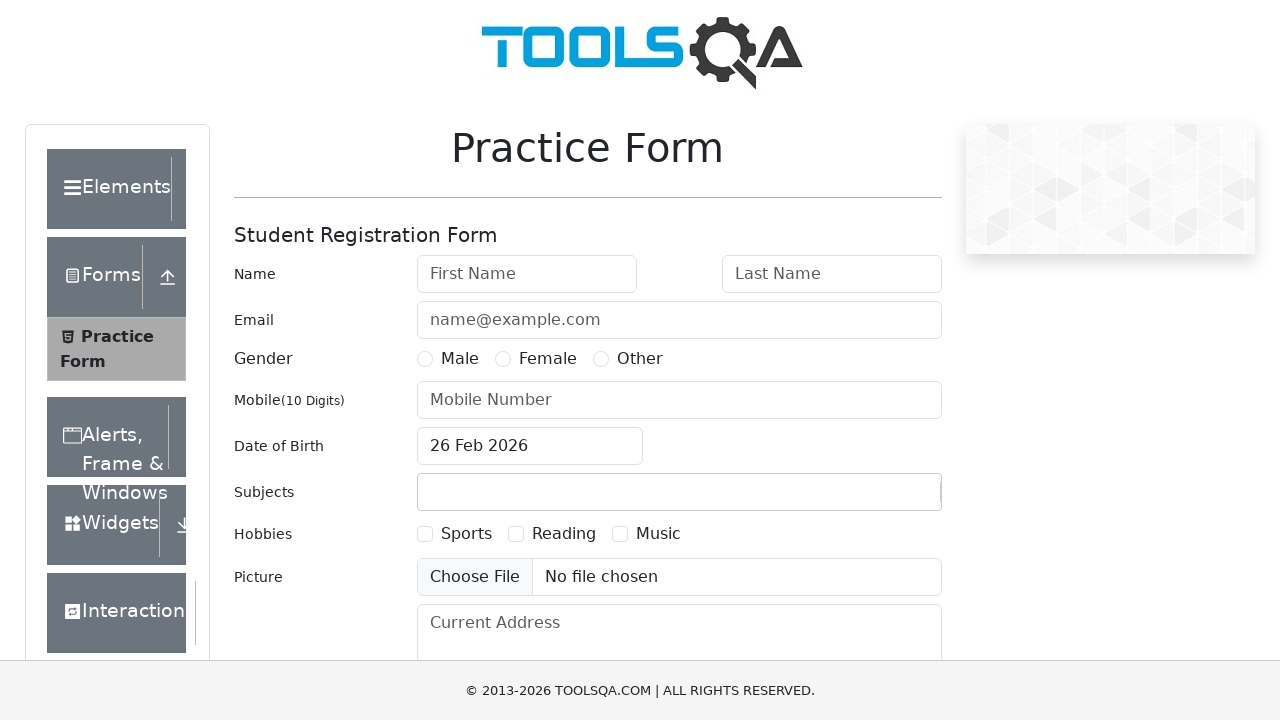

Removed footer element to avoid overlapping
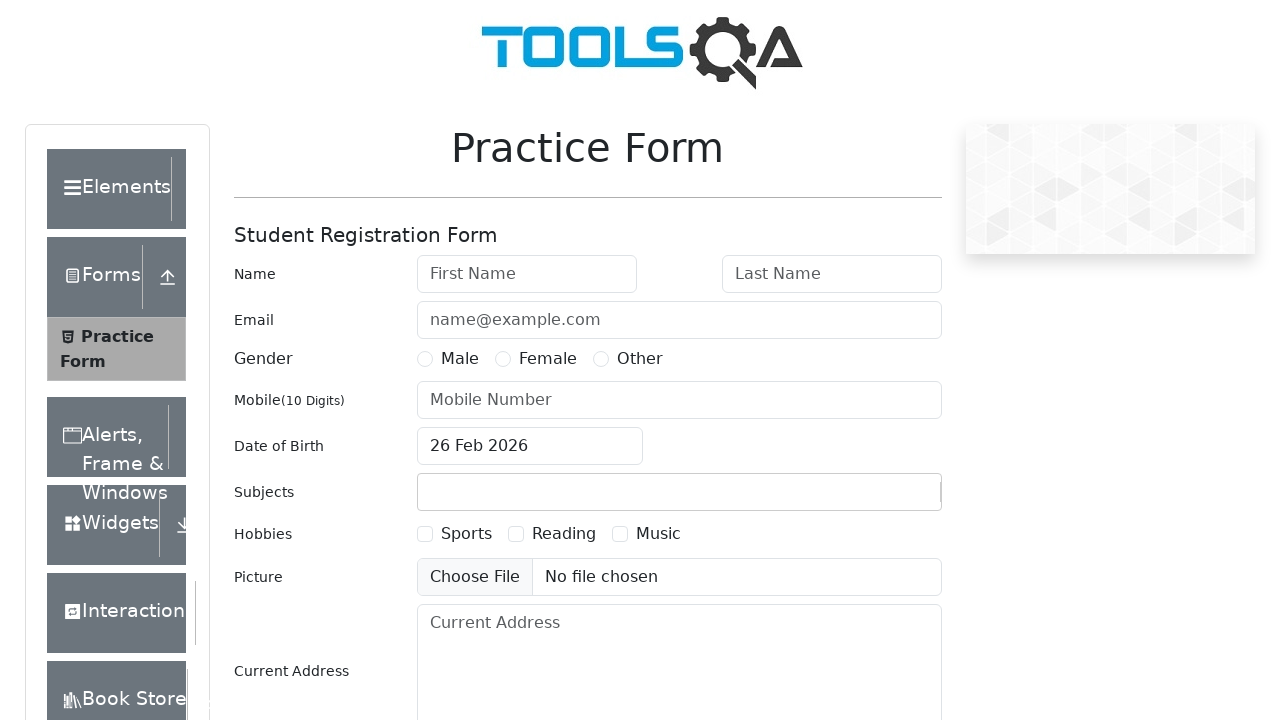

Removed fixed banner element to avoid overlapping
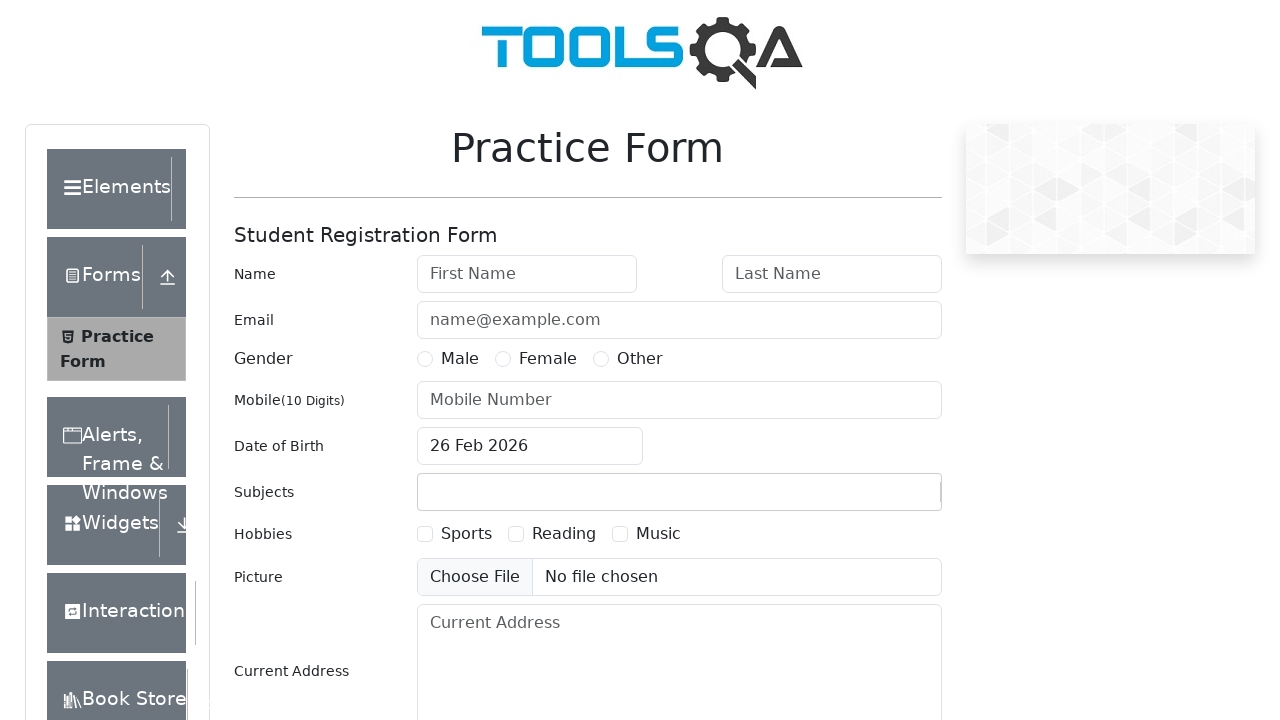

Filled first name field with 'Dima' on #firstName
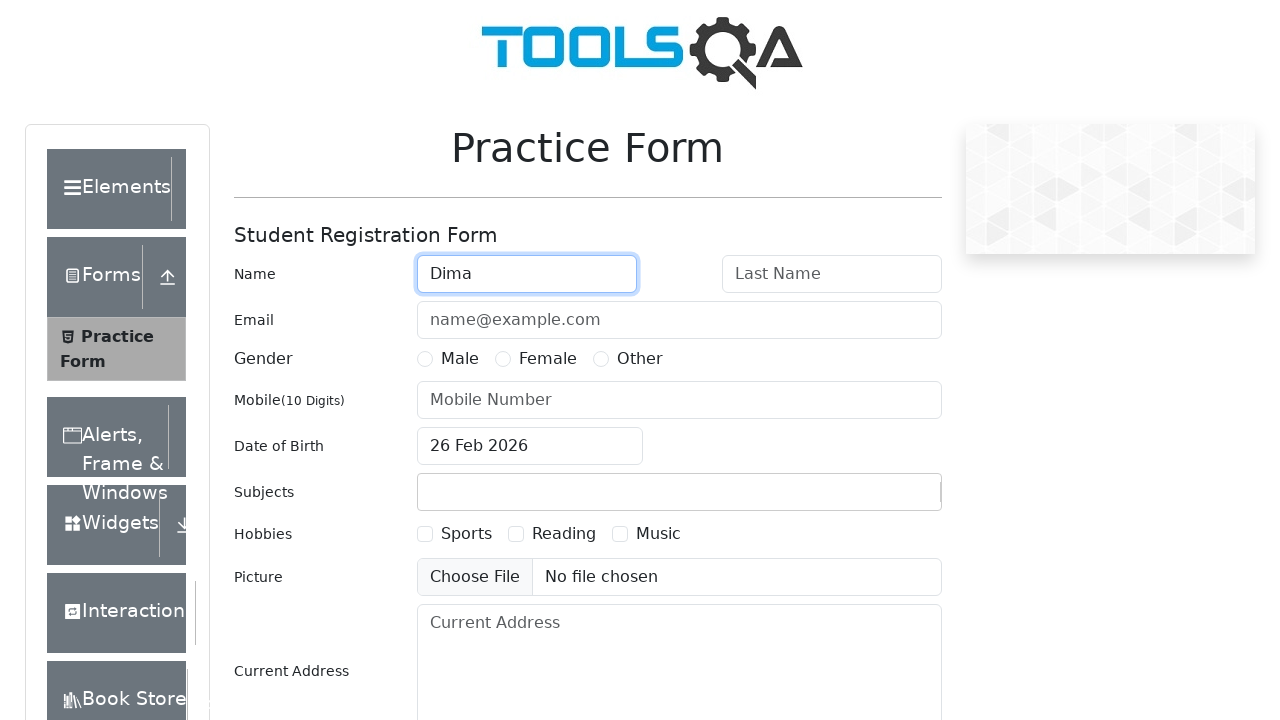

Filled last name field with 'Maltsev' on #lastName
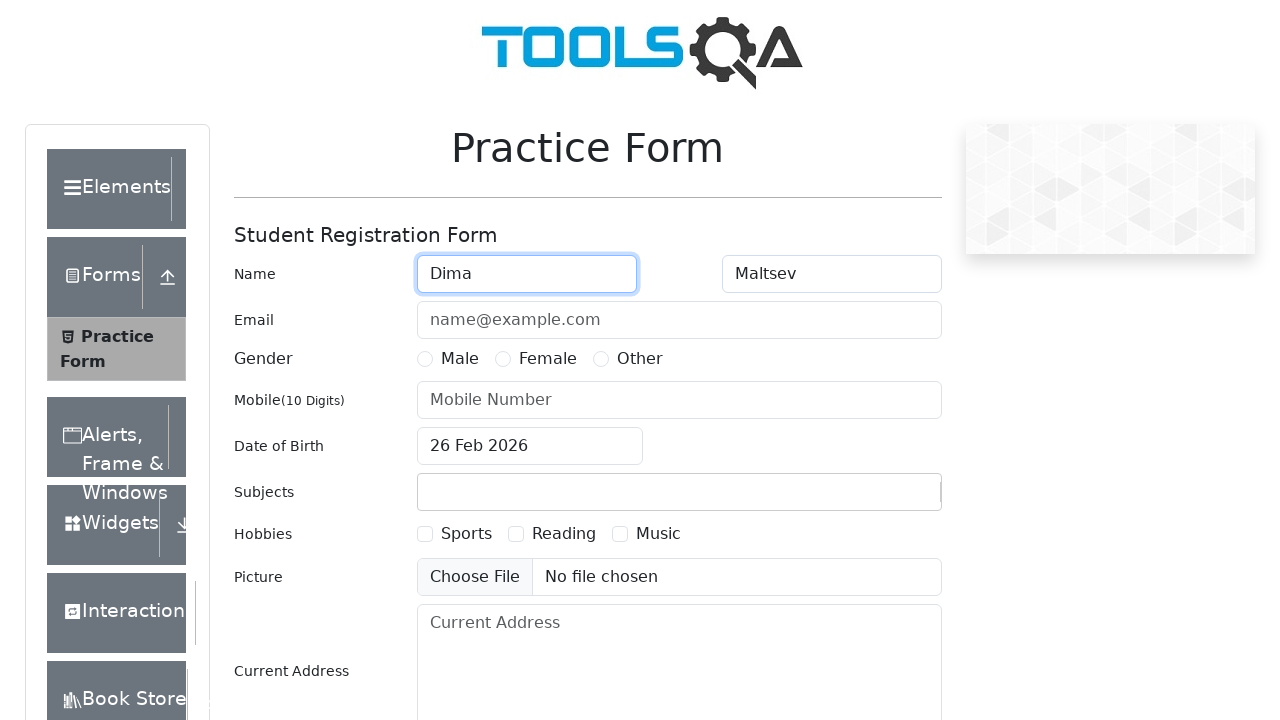

Filled email field with 'dimamaltsev@gmail.com' on #userEmail
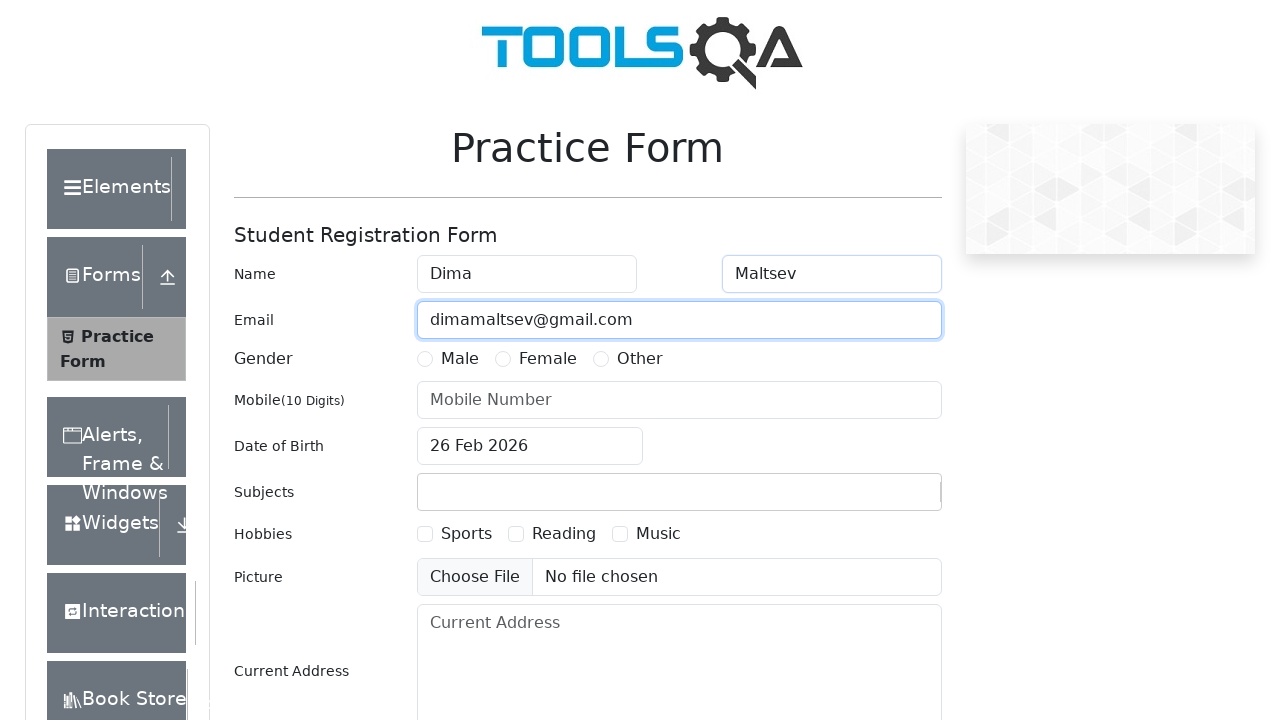

Selected Male gender option at (460, 359) on label[for='gender-radio-1']
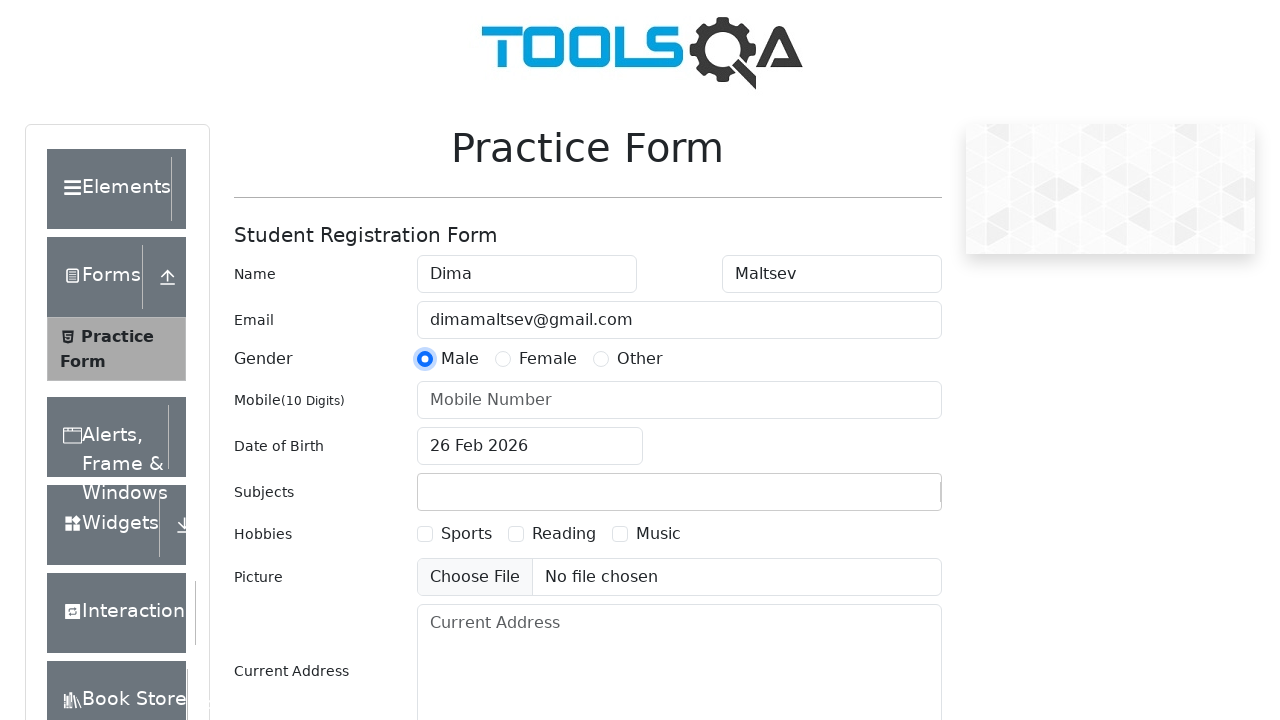

Filled mobile number field with '9229612908' on #userNumber
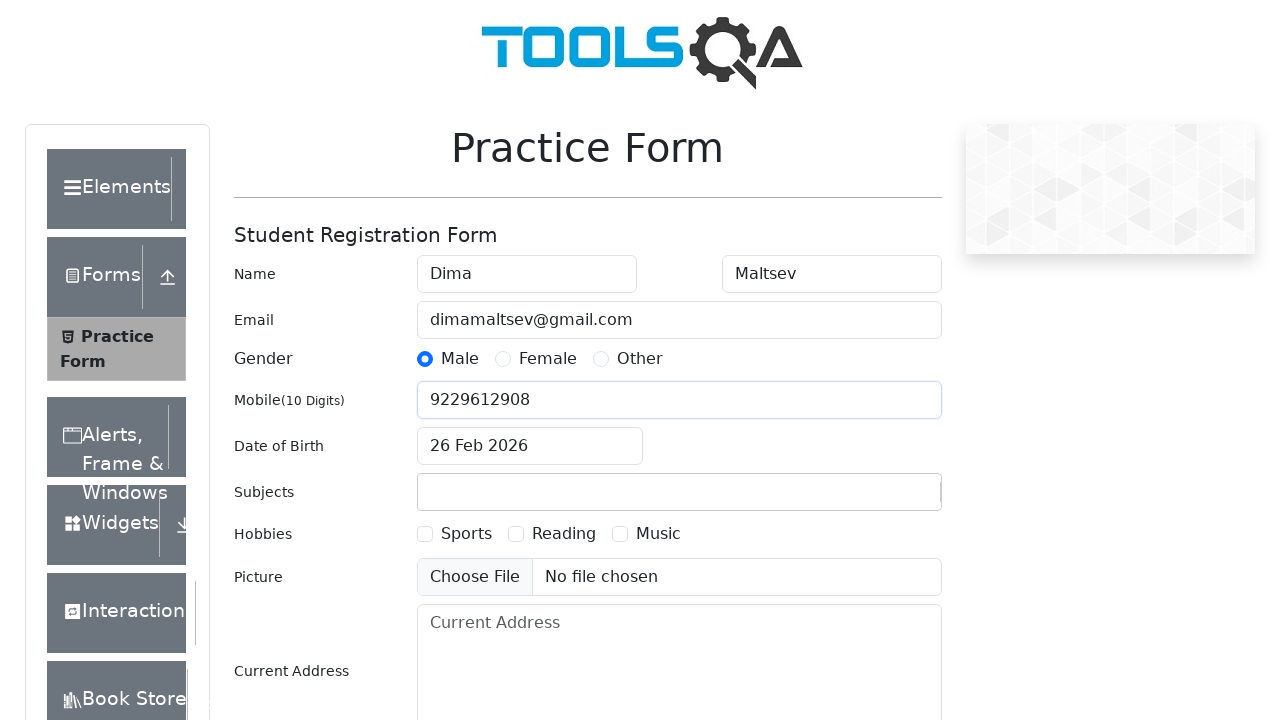

Clicked date of birth input field at (530, 446) on #dateOfBirthInput
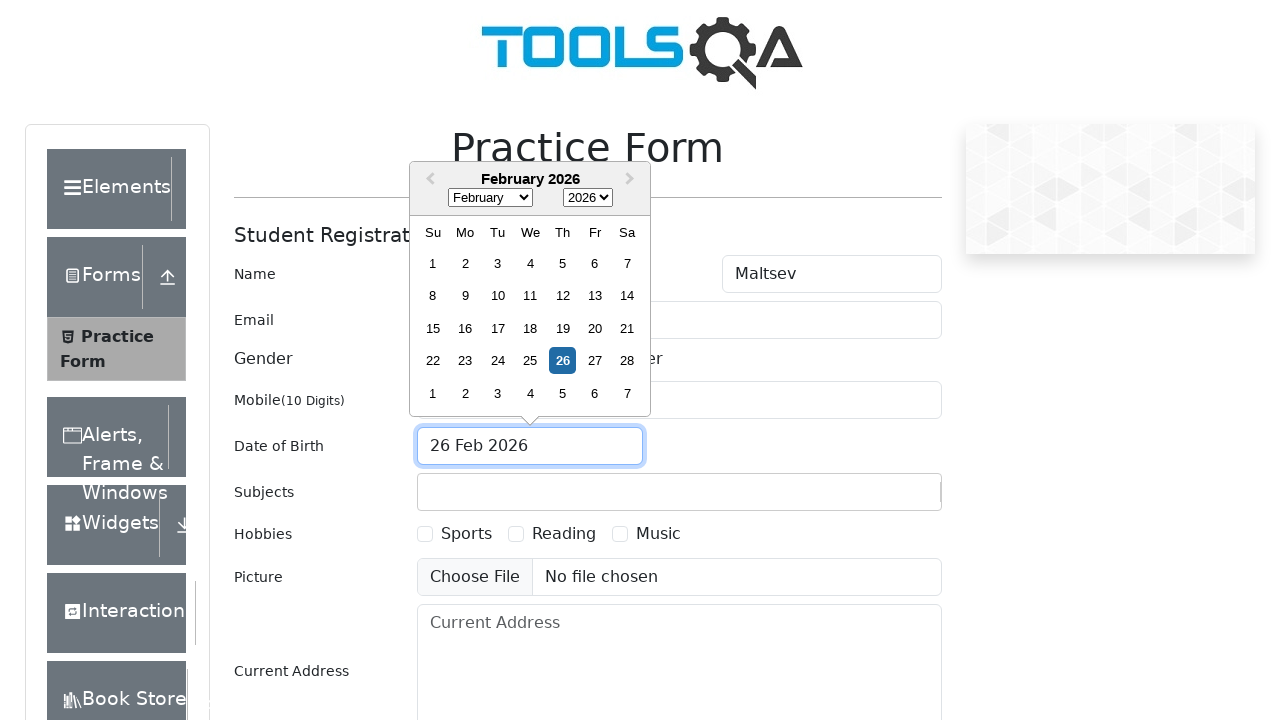

Filled date of birth with '05 Feb 1999' on #dateOfBirthInput
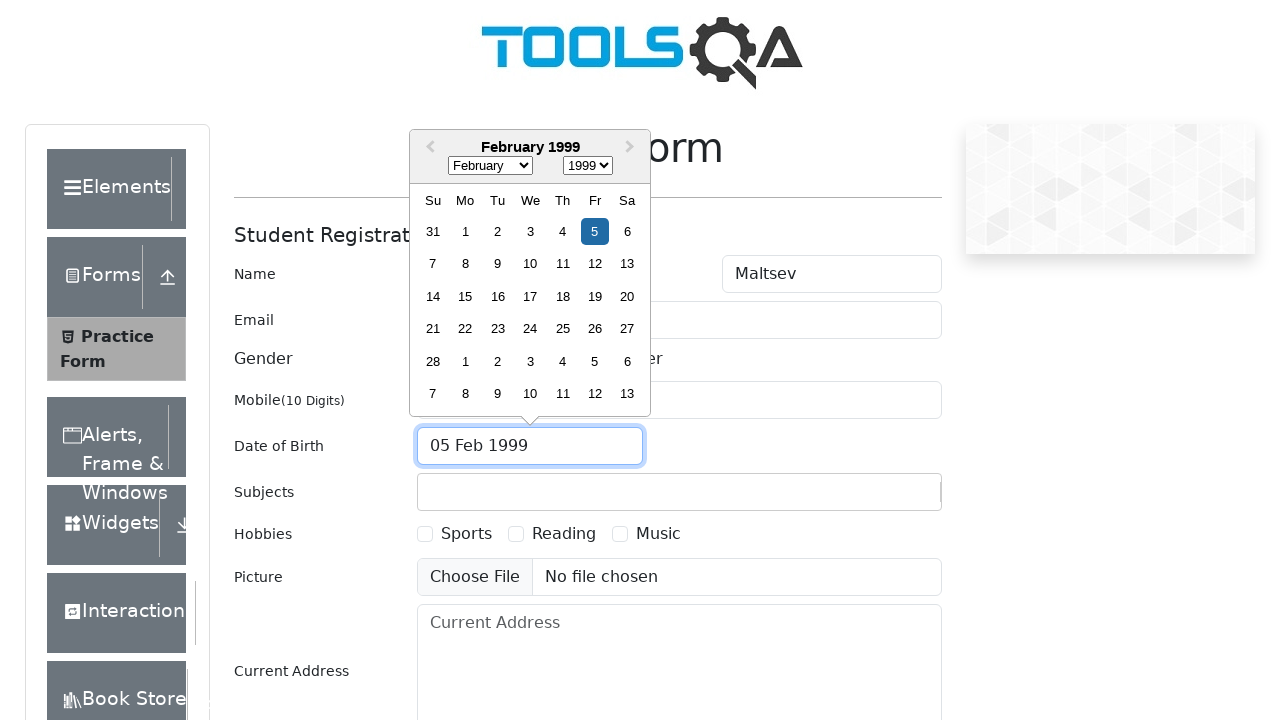

Pressed Enter to confirm date of birth on #dateOfBirthInput
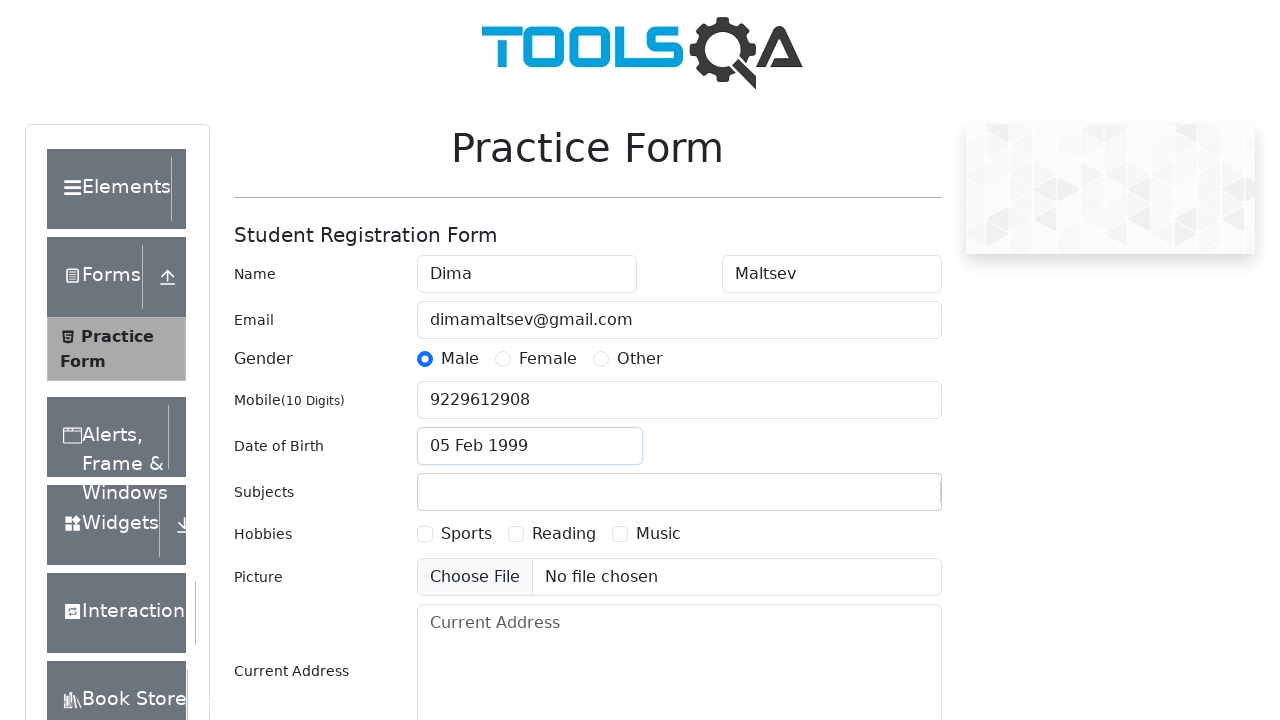

Filled subjects field with 'Arts' on #subjectsInput
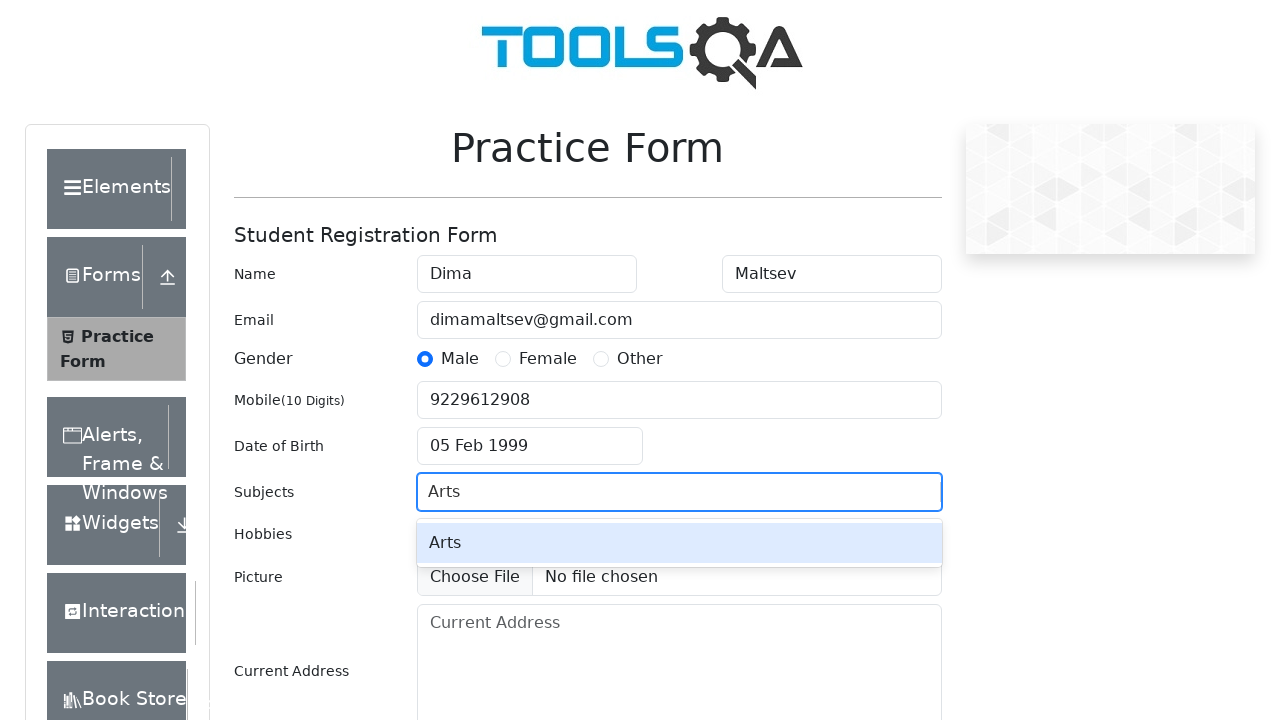

Pressed Enter to confirm subject selection on #subjectsInput
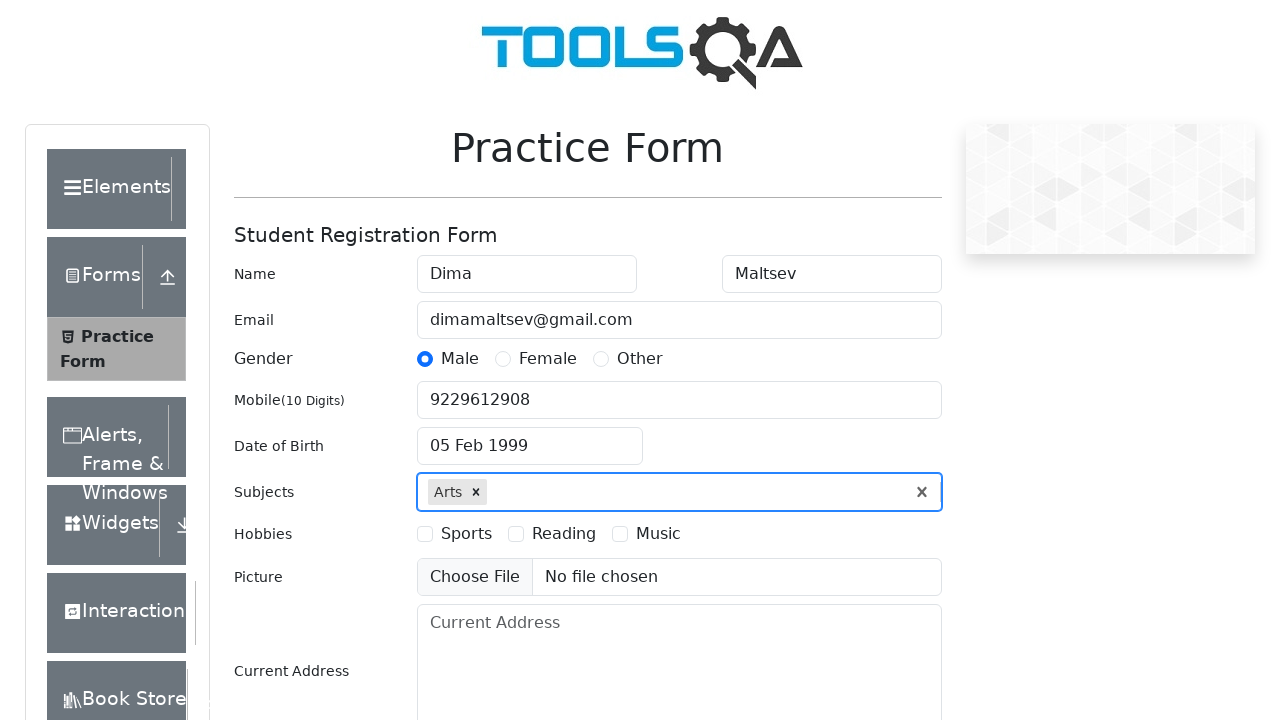

Filled current address with 'Centralnaya Street' on #currentAddress
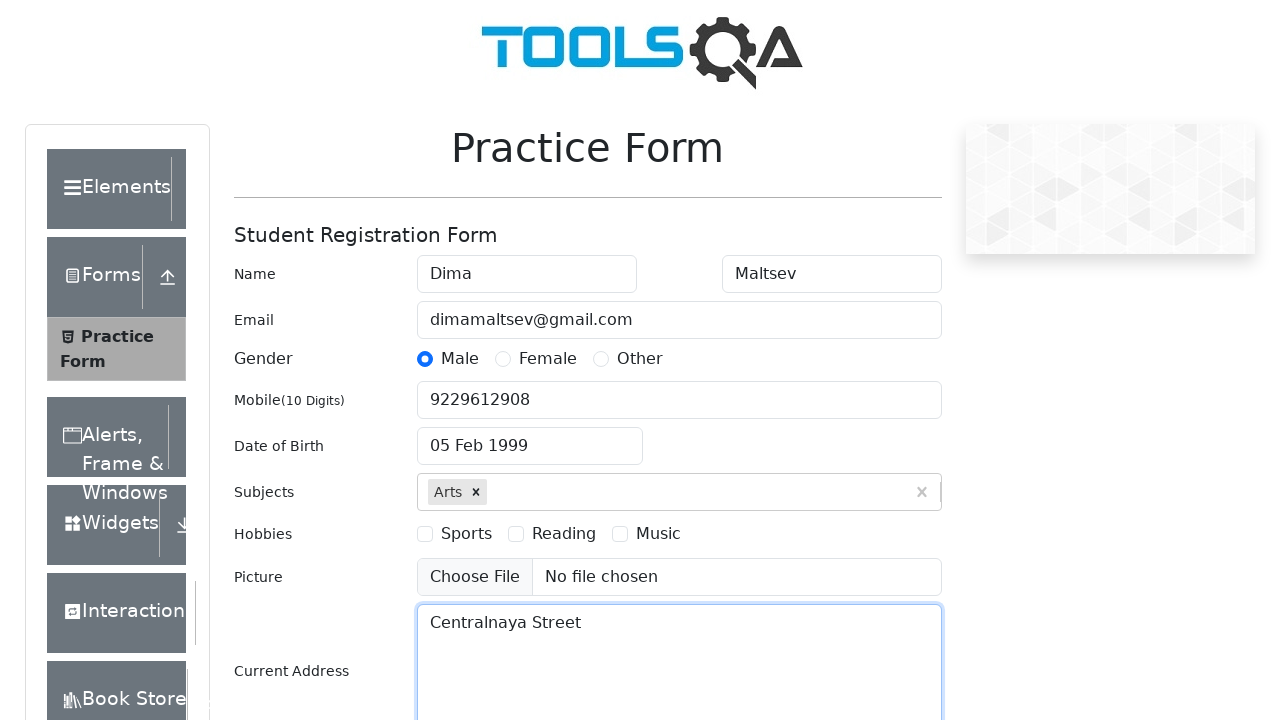

Clicked state dropdown to open it at (527, 437) on #state
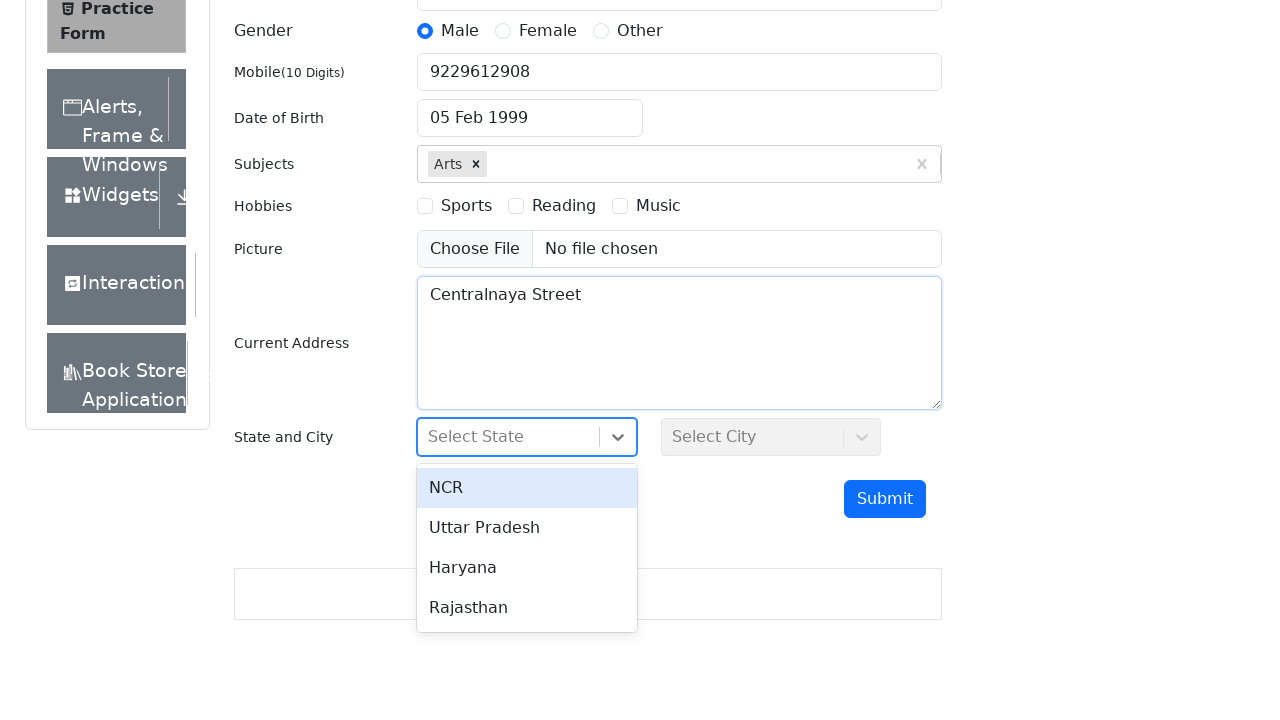

Selected 'Uttar Pradesh' from state dropdown at (527, 528) on text=Uttar Pradesh
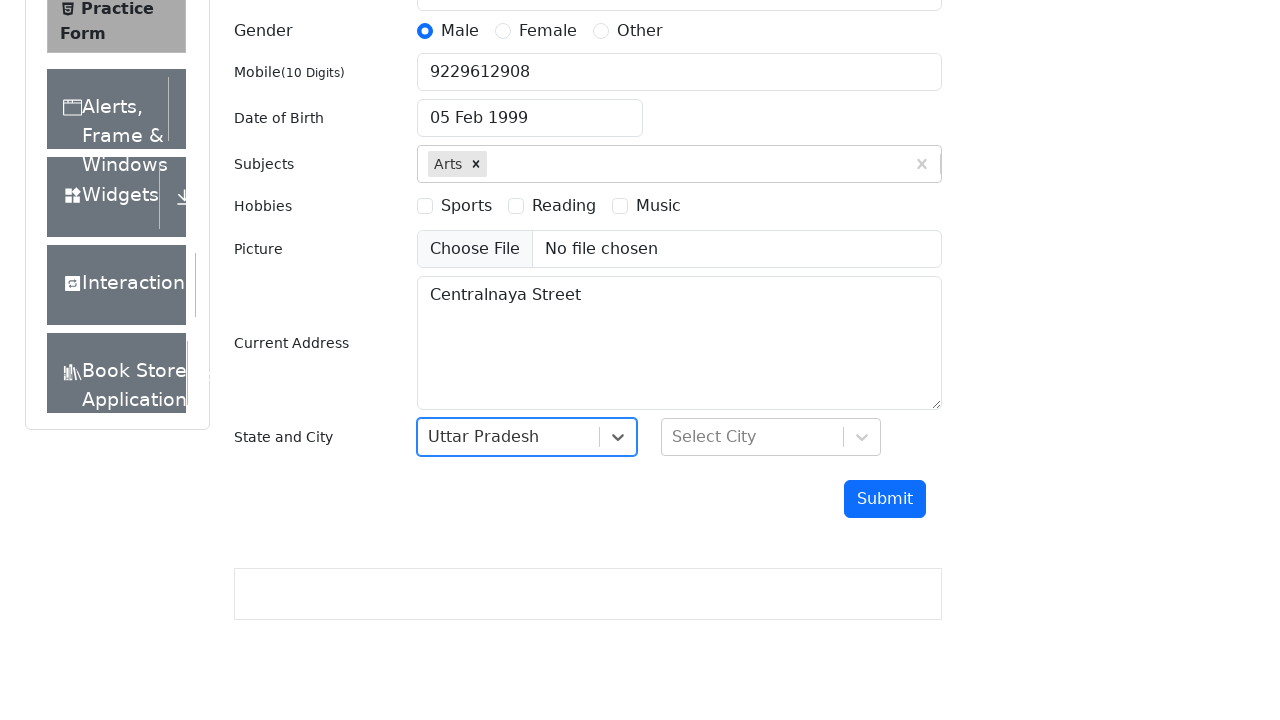

Clicked city dropdown to open it at (771, 437) on #city
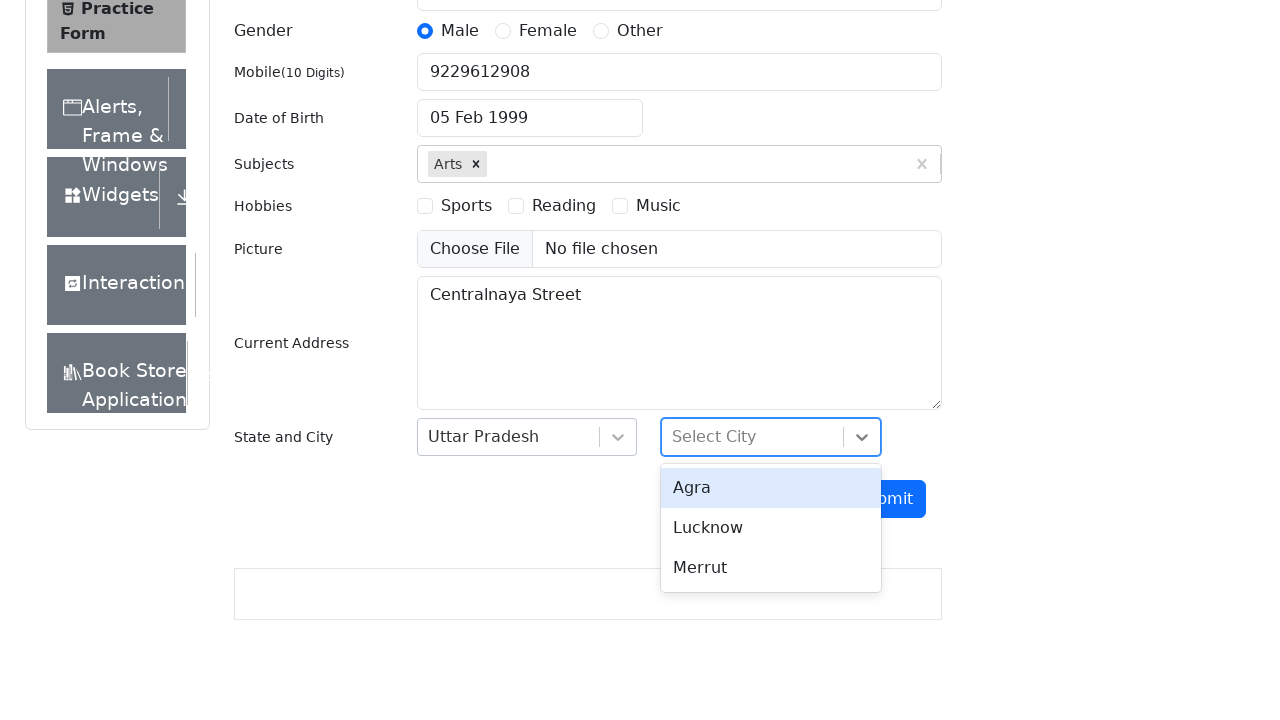

Selected 'Lucknow' from city dropdown at (771, 528) on text=Lucknow
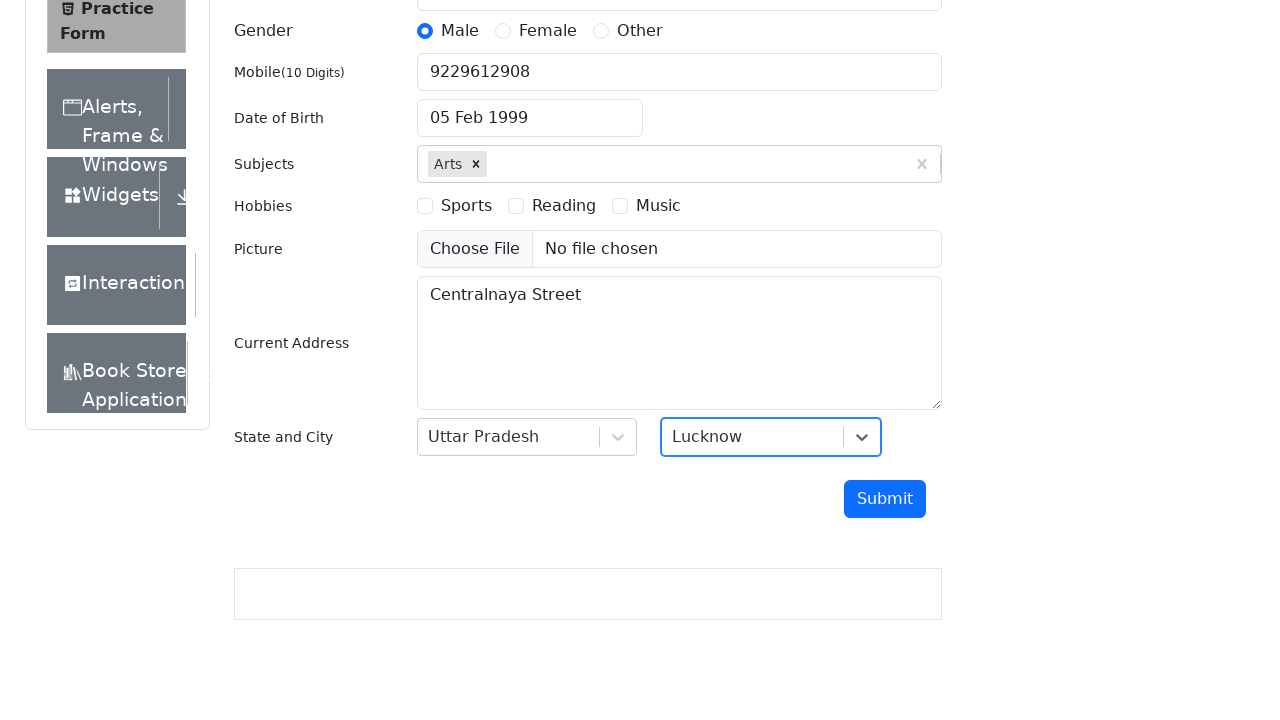

Clicked submit button to submit the practice form at (885, 499) on #submit
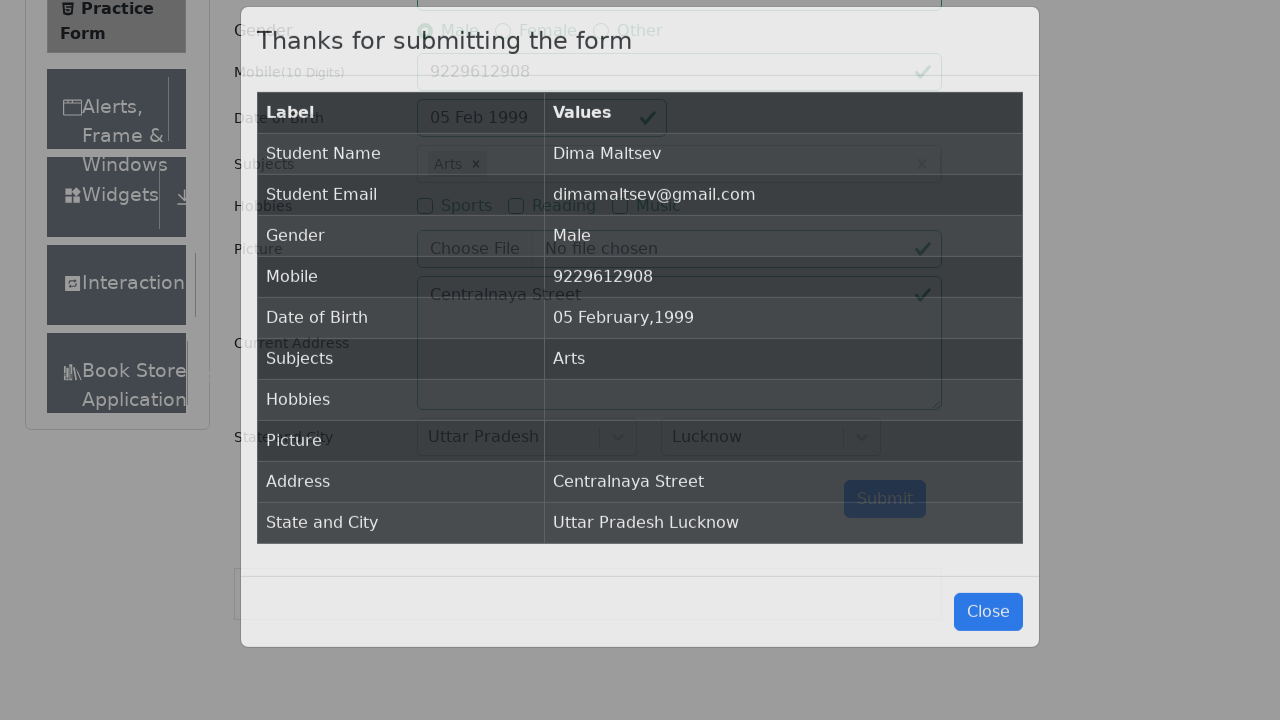

Form submission completed and results modal appeared
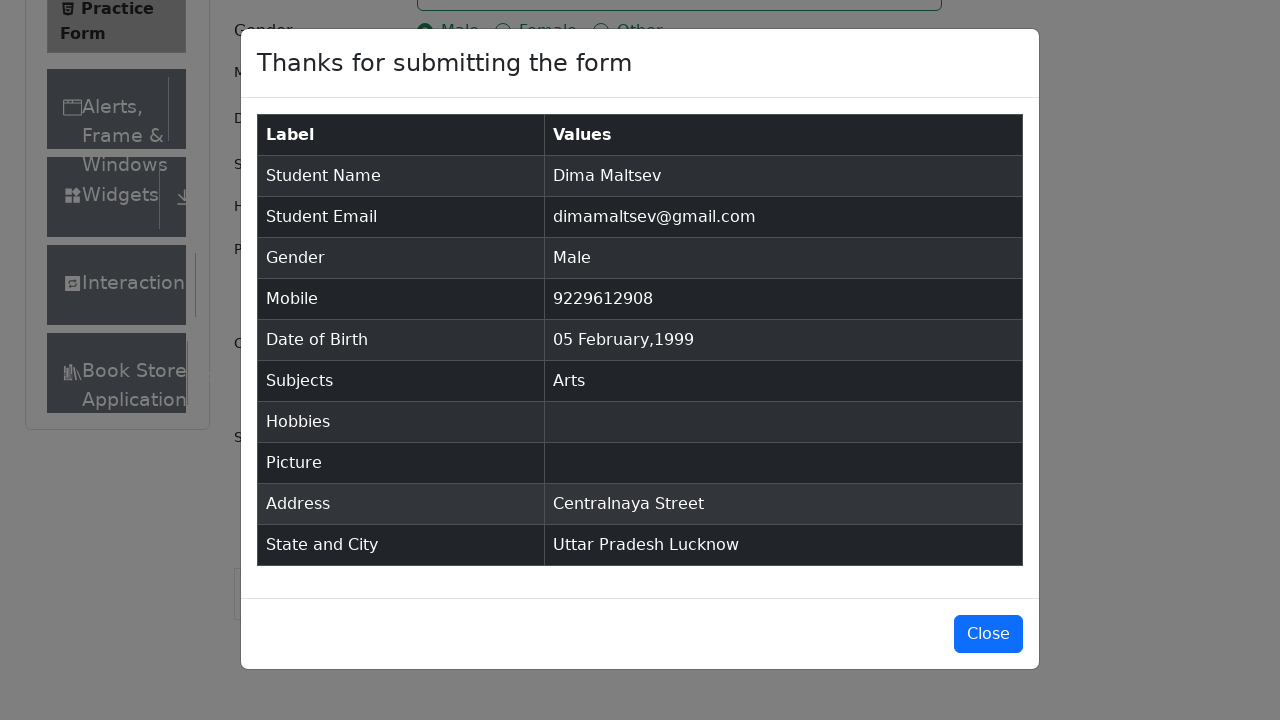

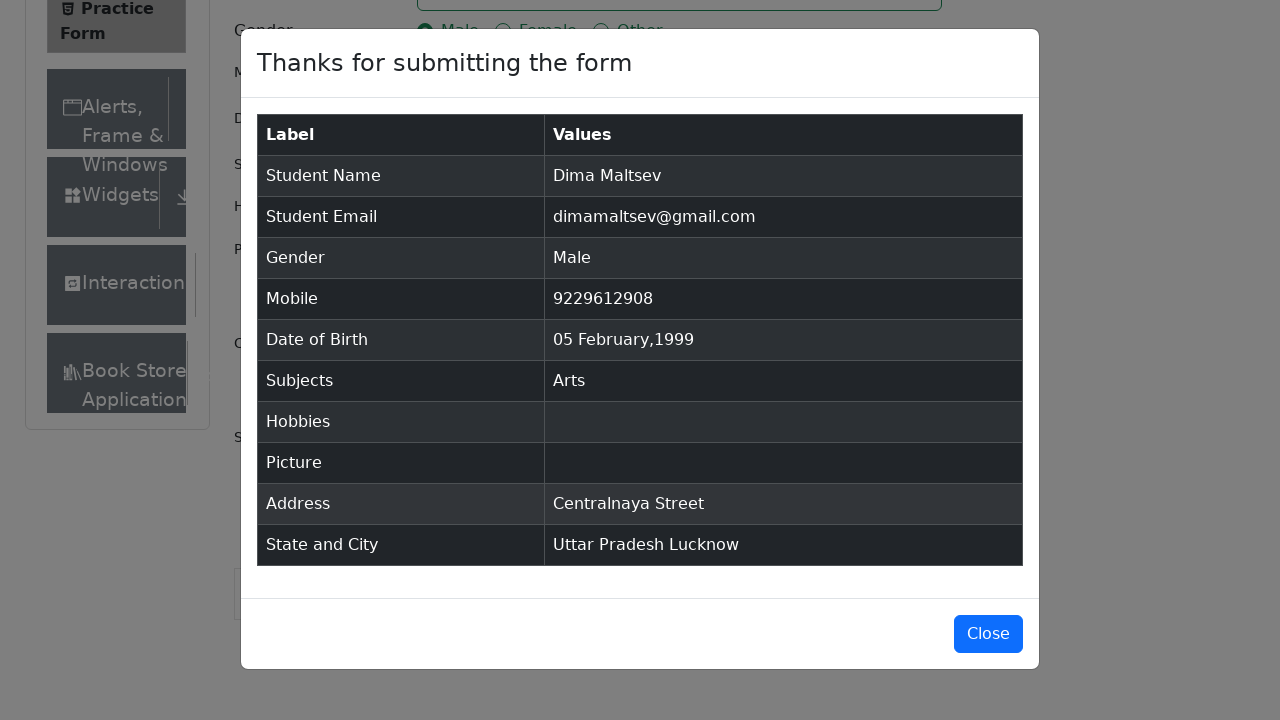